Tests clicking a link that opens a new tab, then verifies the new tab's URL and content.

Starting URL: https://www.qa-practice.com/elements/new_tab/link

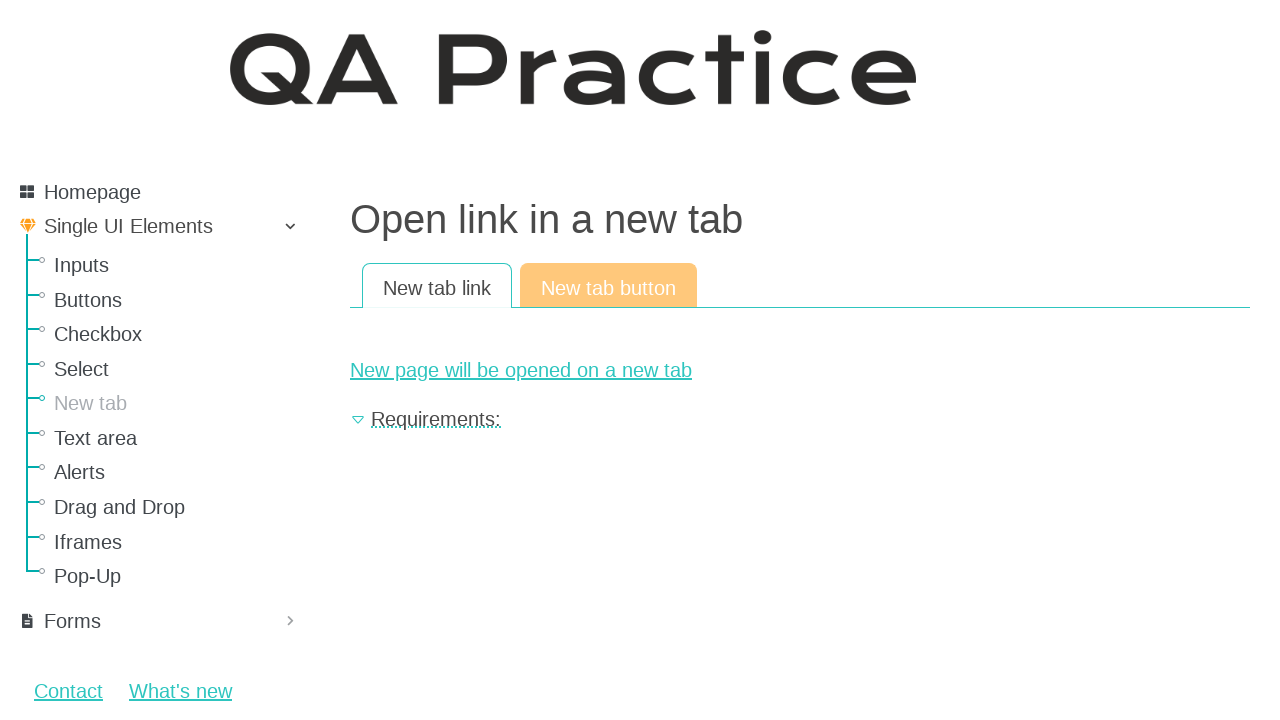

Clicked new page link and new tab opened at (800, 370) on #new-page-link
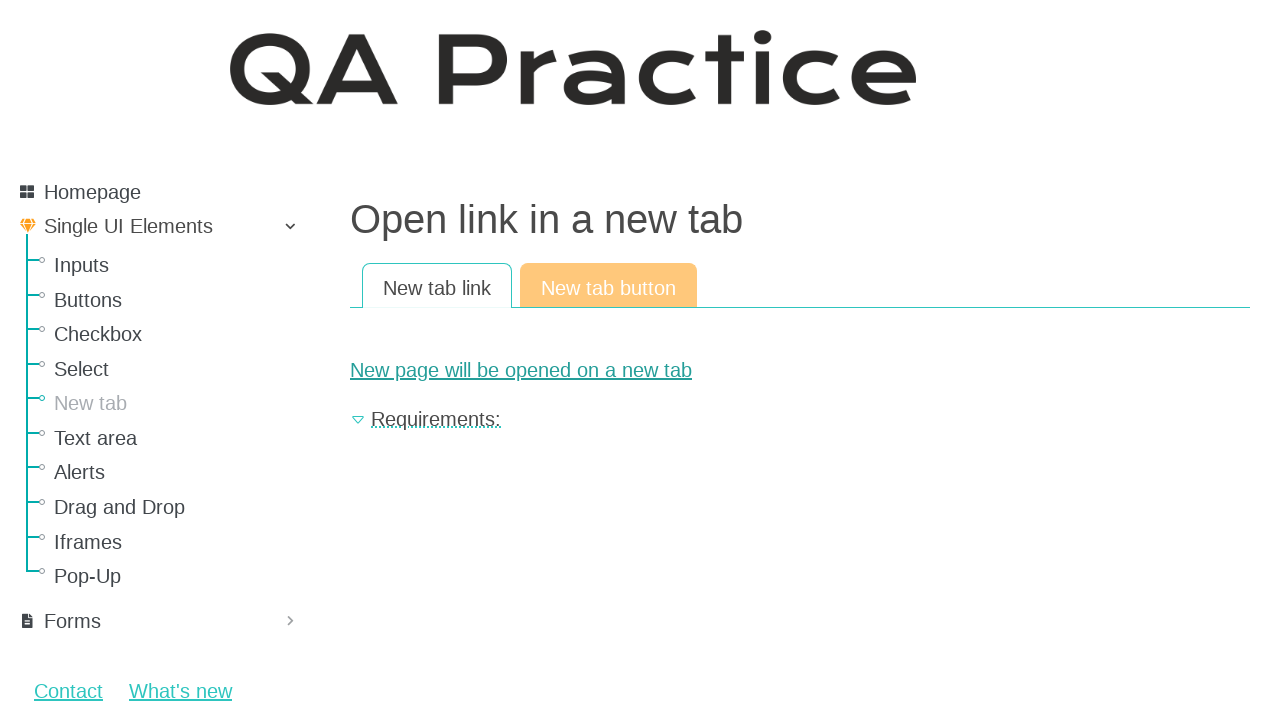

Captured new tab reference
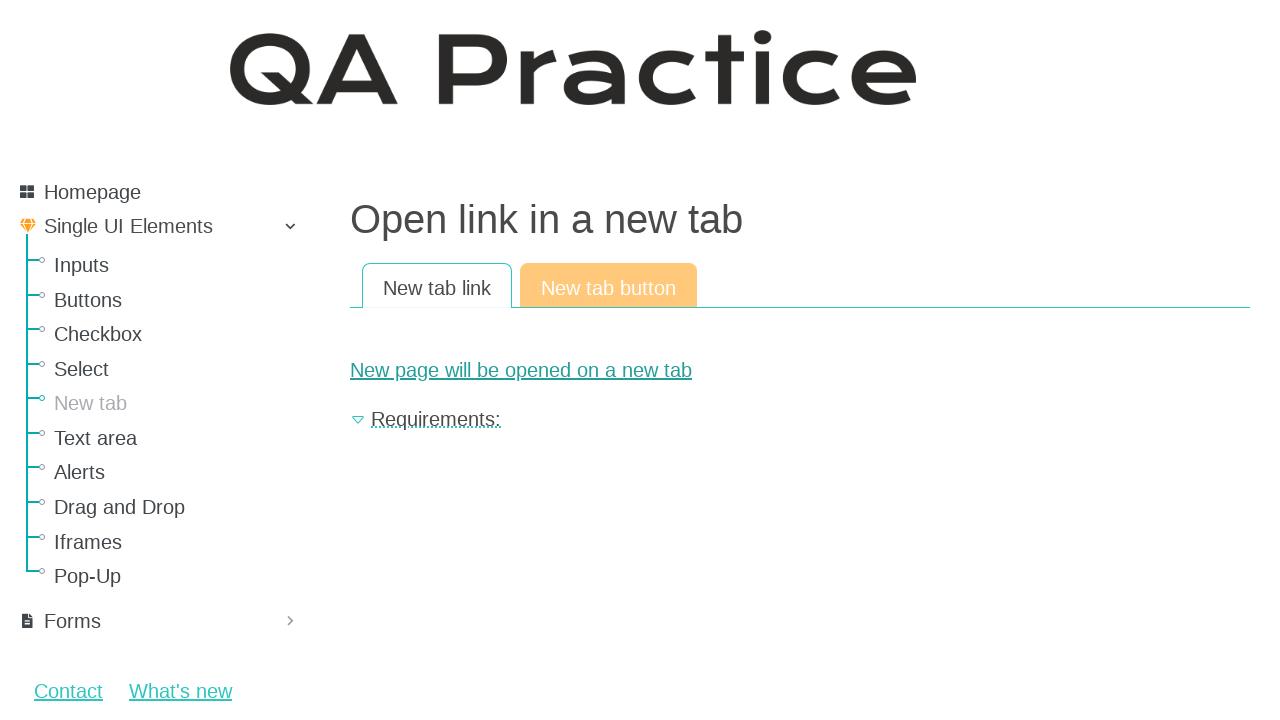

New tab finished loading
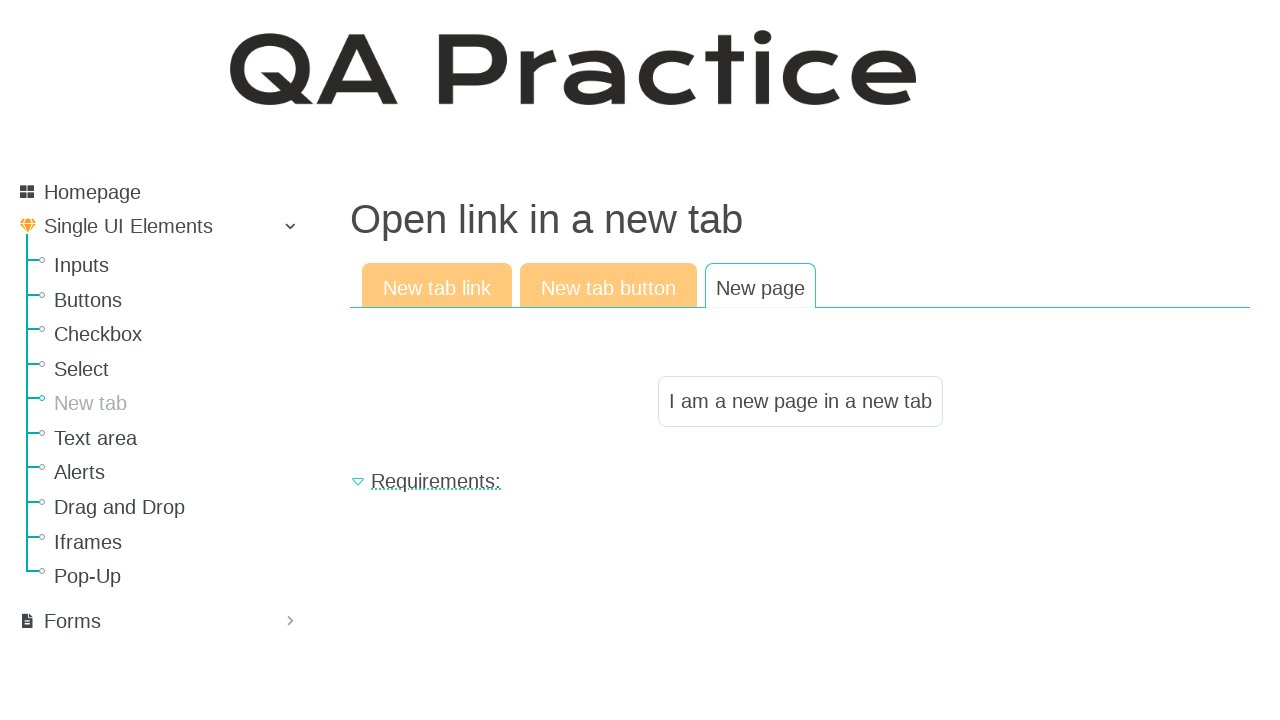

Brought new tab to front
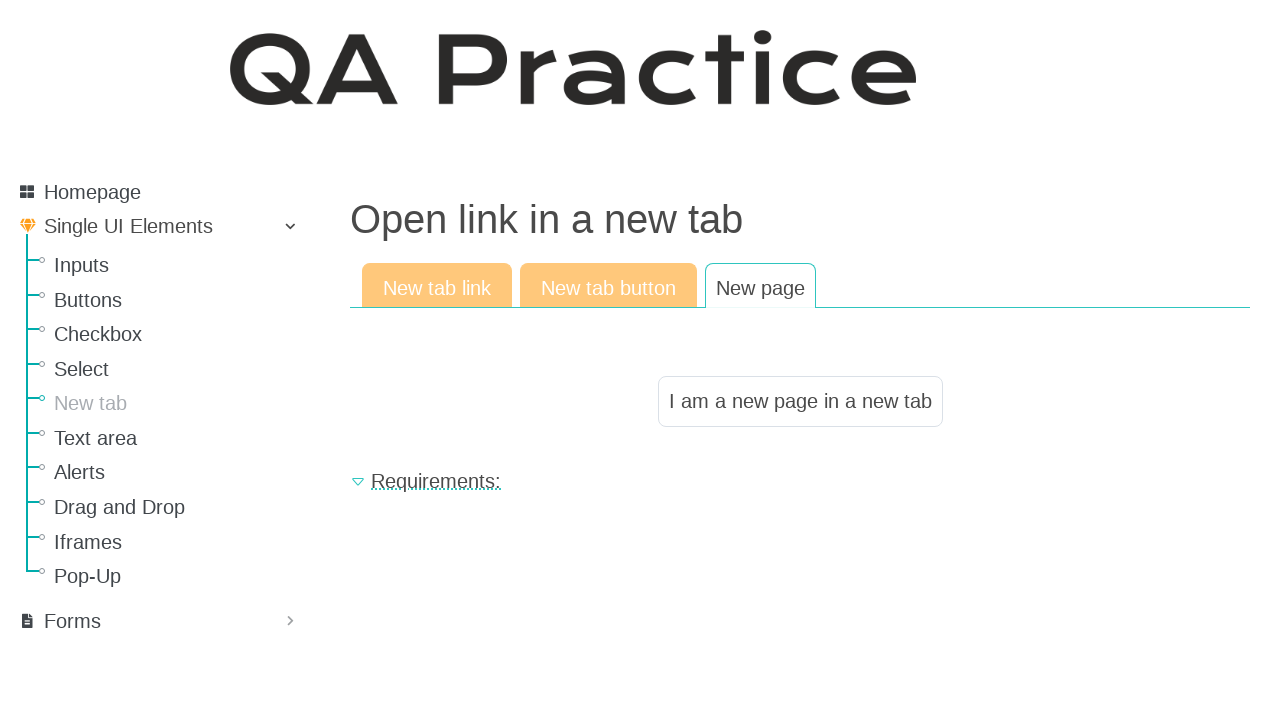

Verified new tab URL is https://www.qa-practice.com/elements/new_tab/new_page
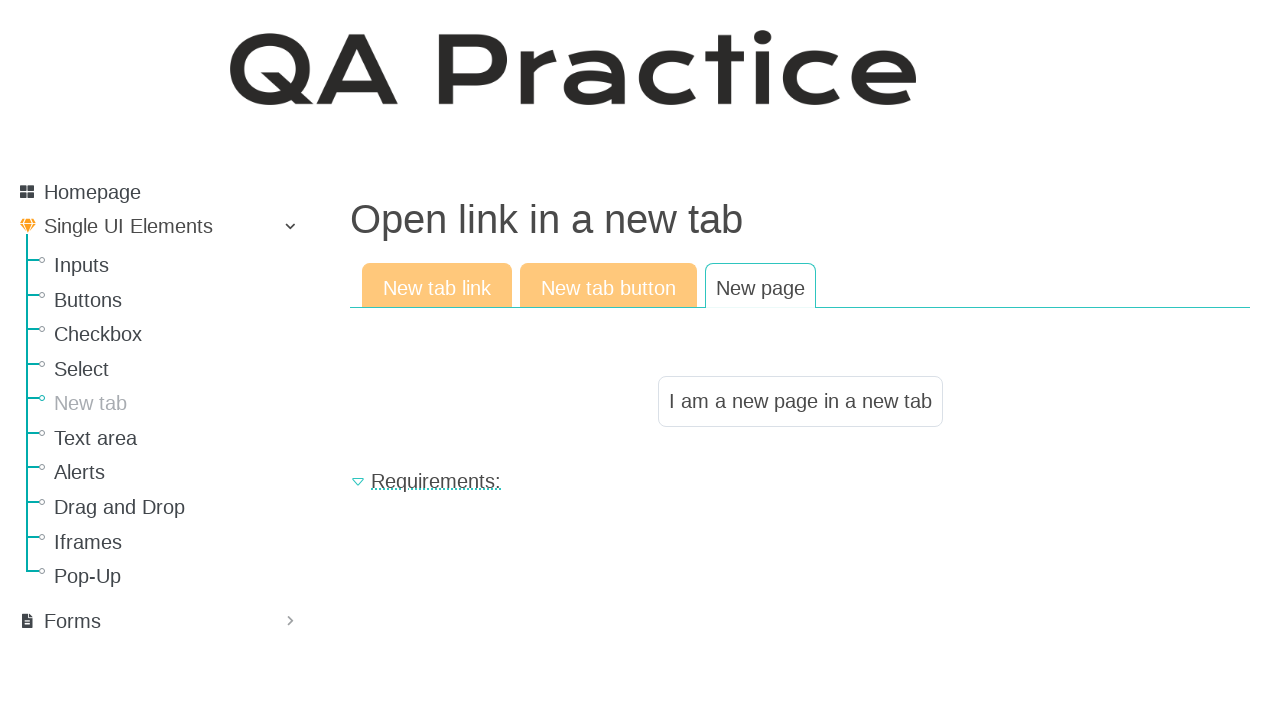

Verified result text is 'I am a new page in a new tab'
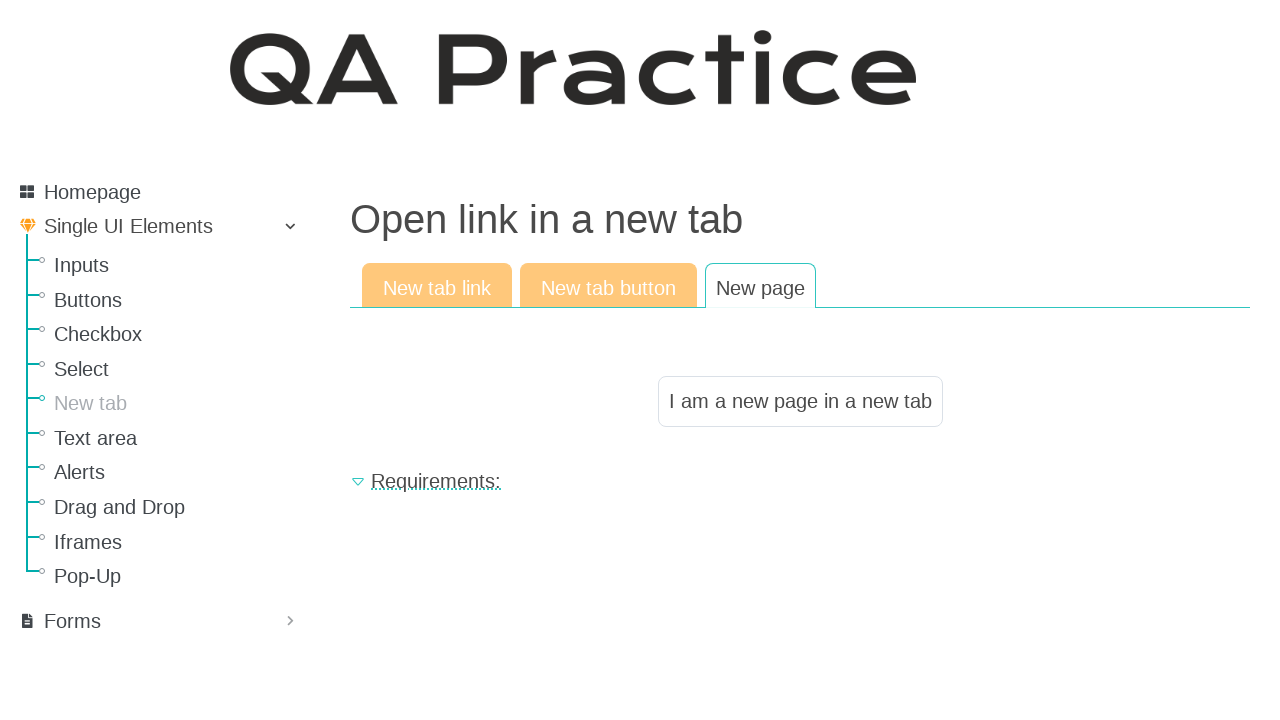

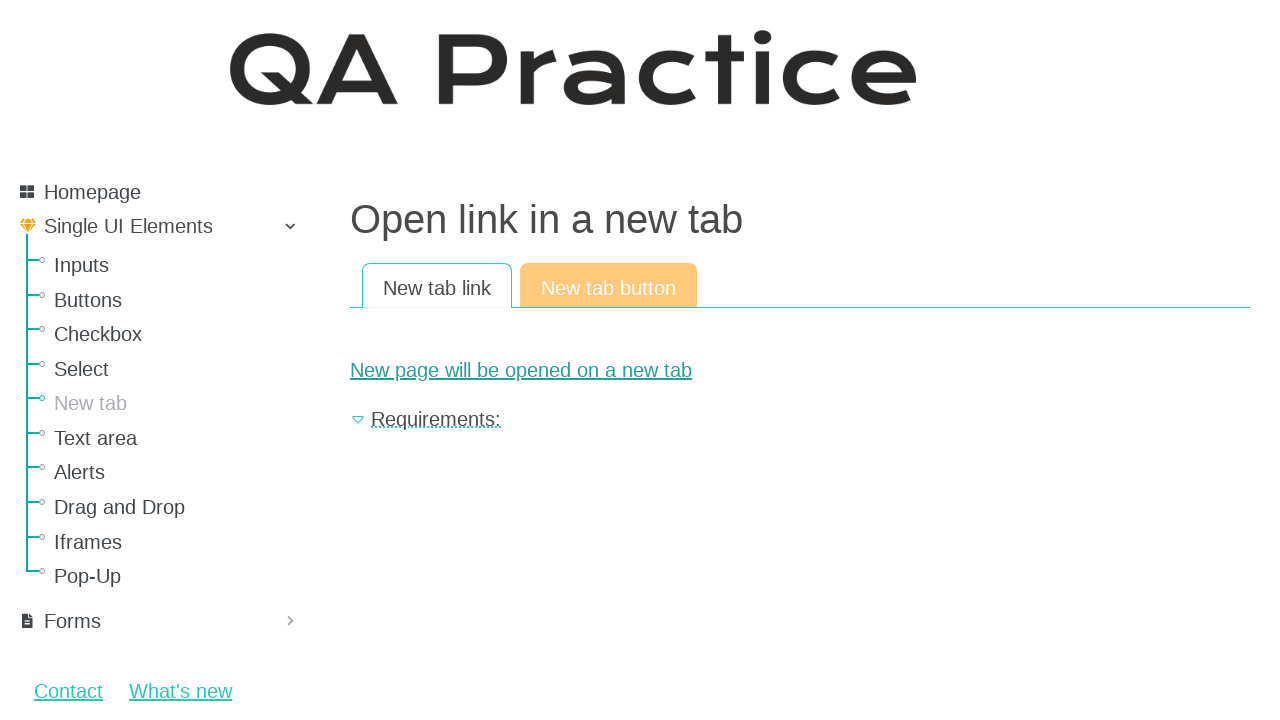